Tests window handling by navigating to a practice page, verifying the title is "Windows", clicking a link that opens a new window, then switching to the new window and verifying its title is "New Window".

Starting URL: https://practice.cydeo.com/windows

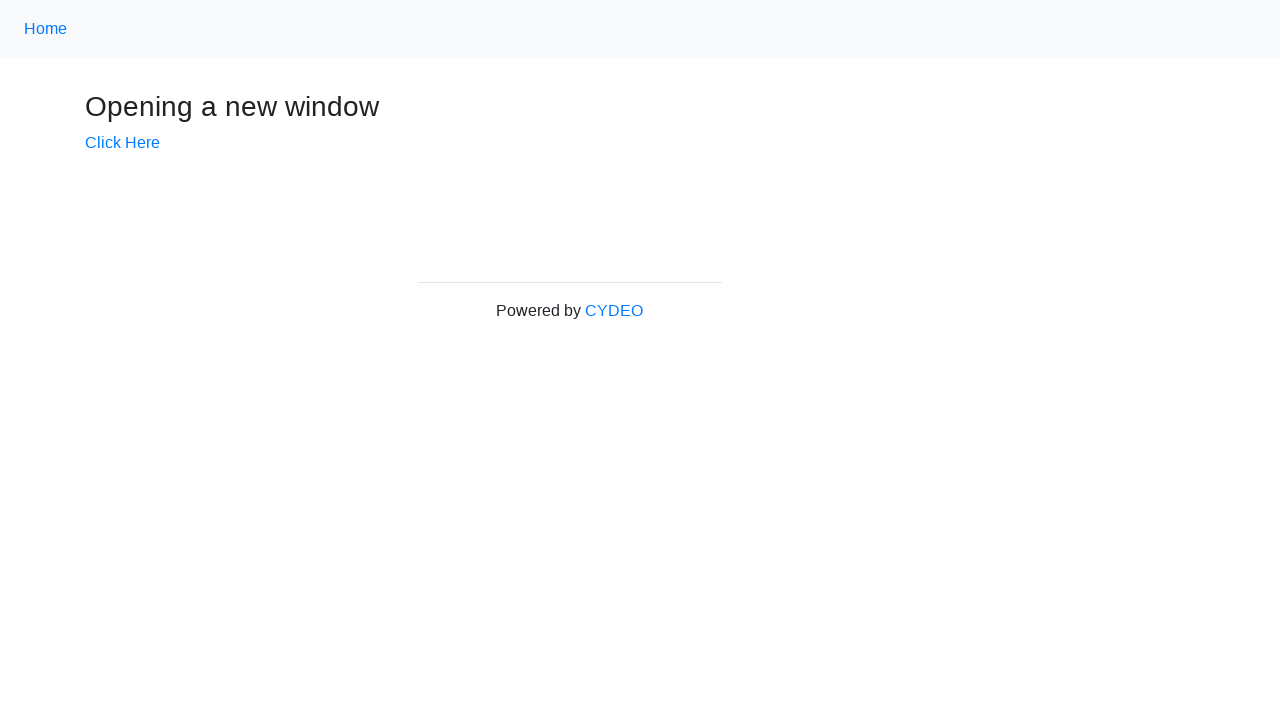

Verified page title is 'Windows'
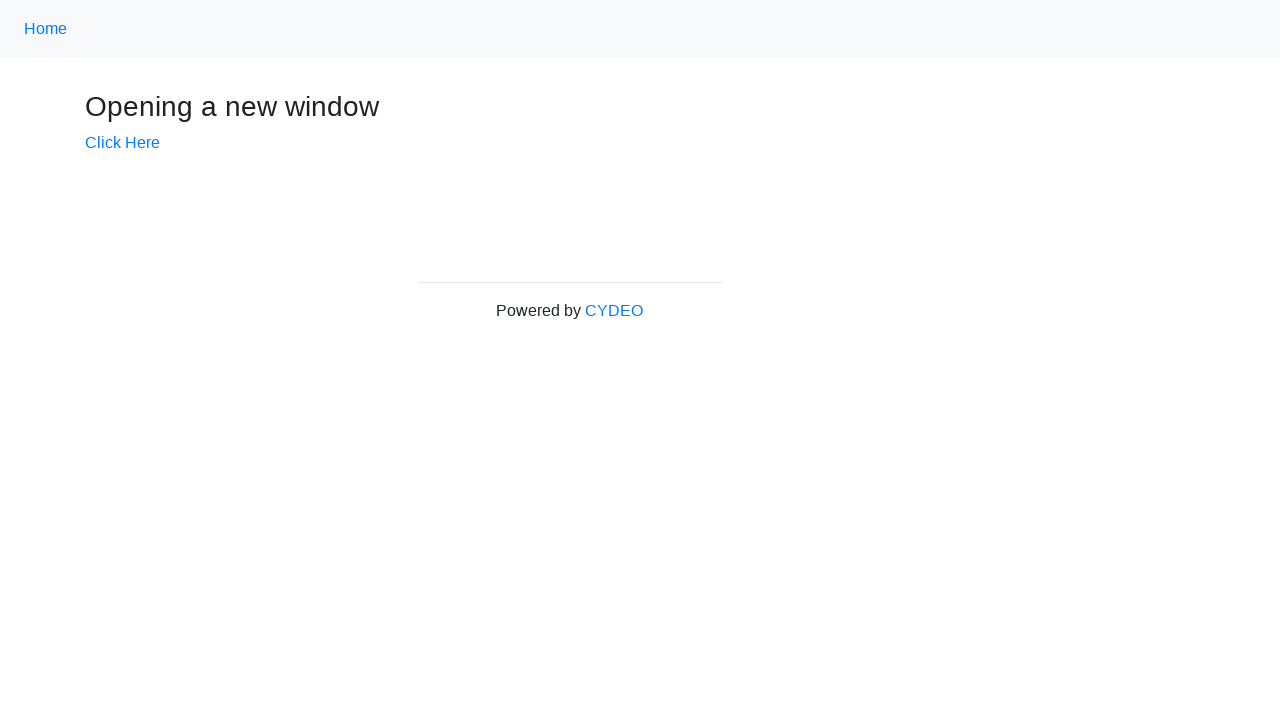

Clicked 'Click Here' link at (122, 143) on text=Click Here
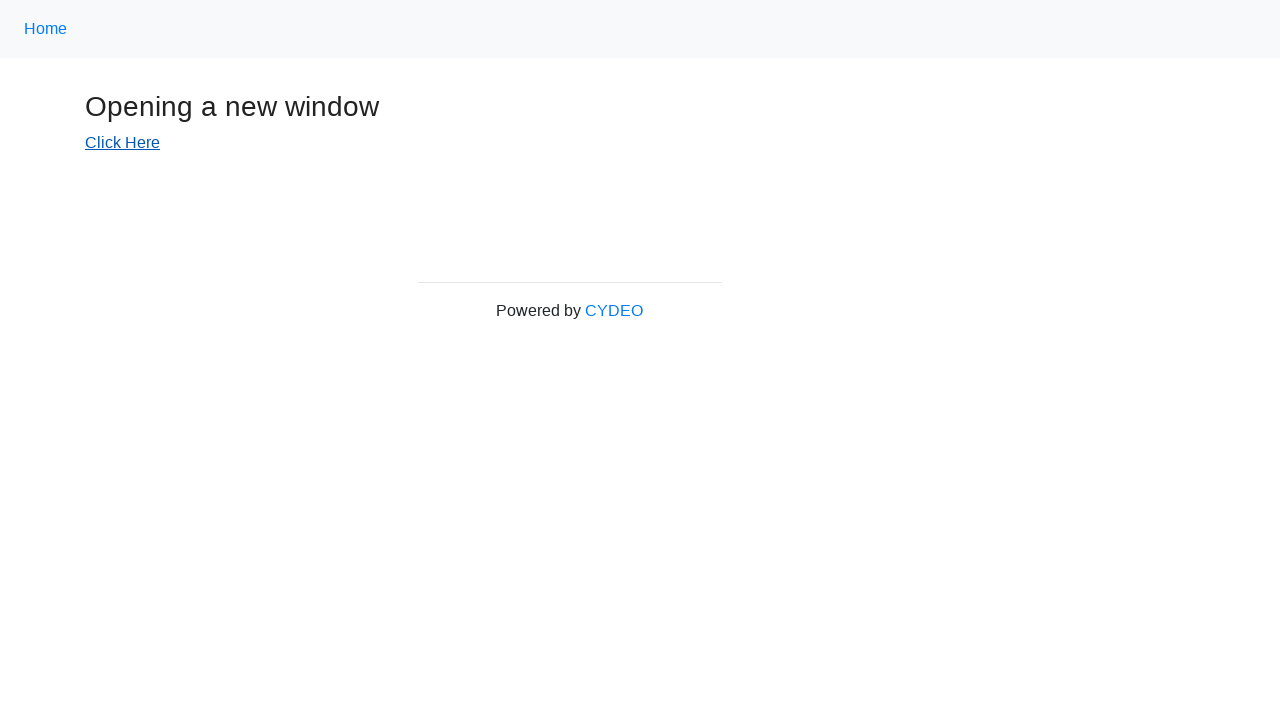

Clicked 'Click Here' link and detected new window opening at (122, 143) on text=Click Here
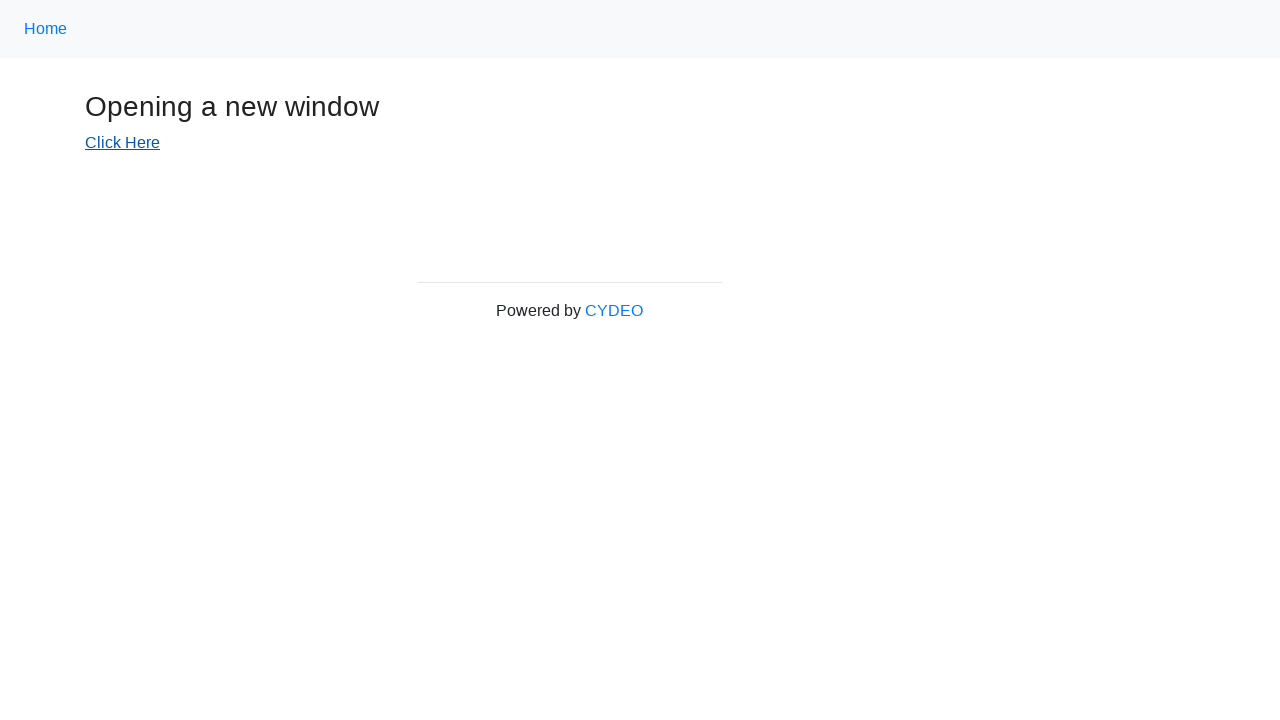

Captured reference to new window
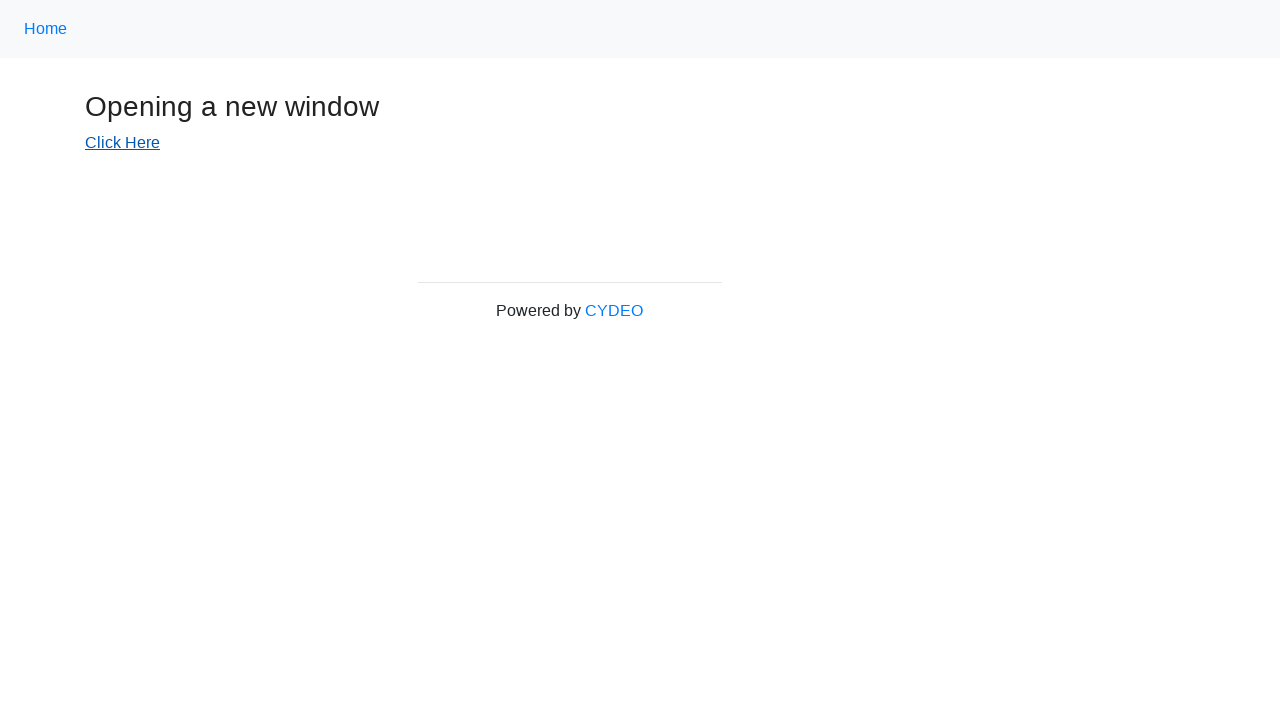

New window finished loading
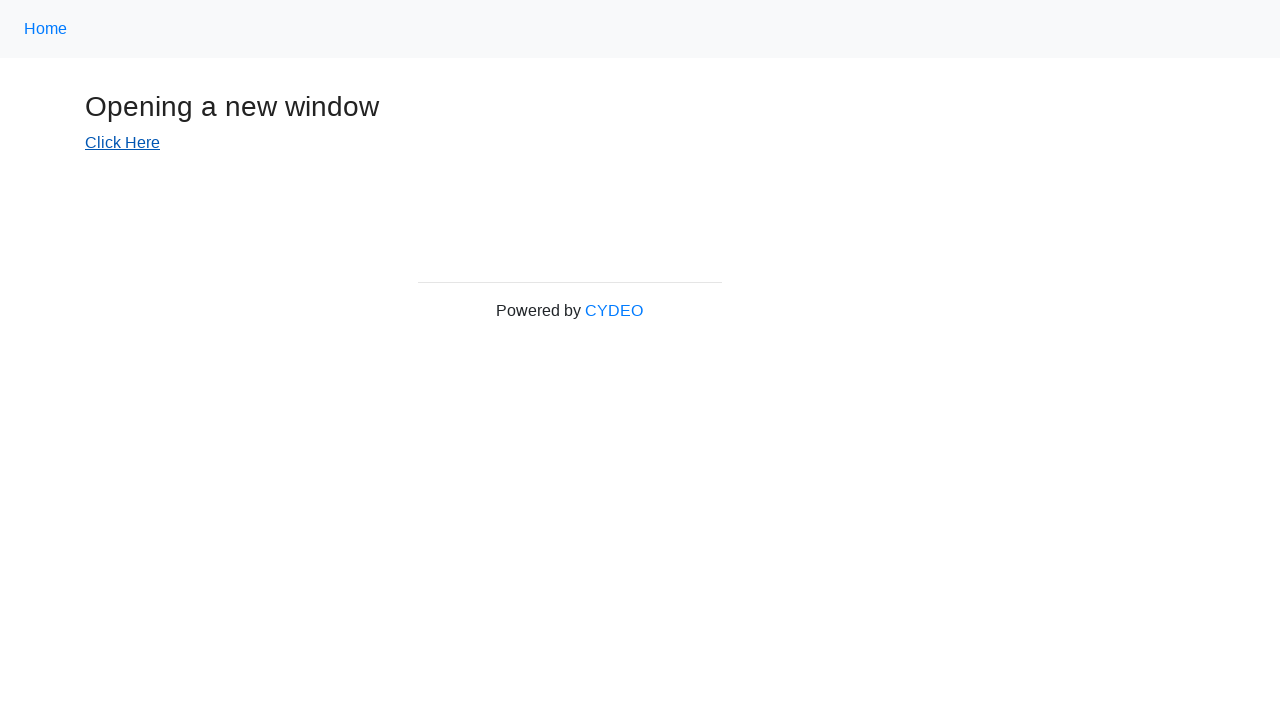

Verified new window title is 'New Window'
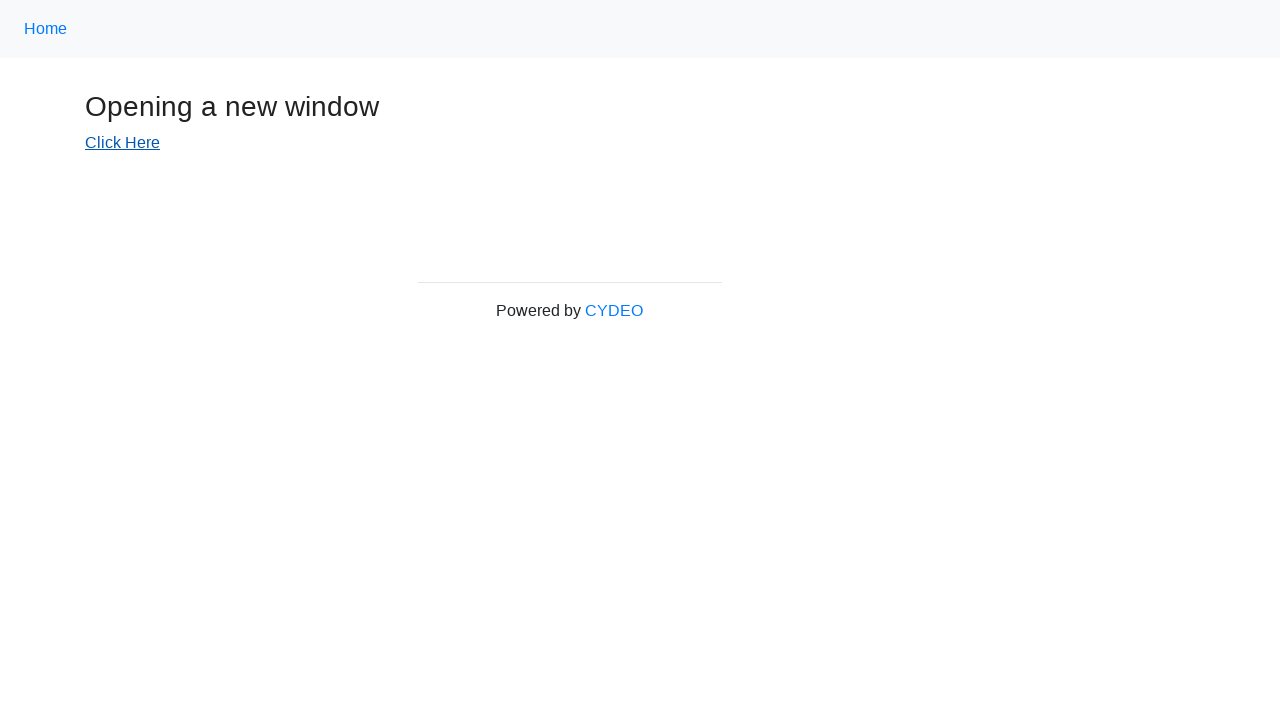

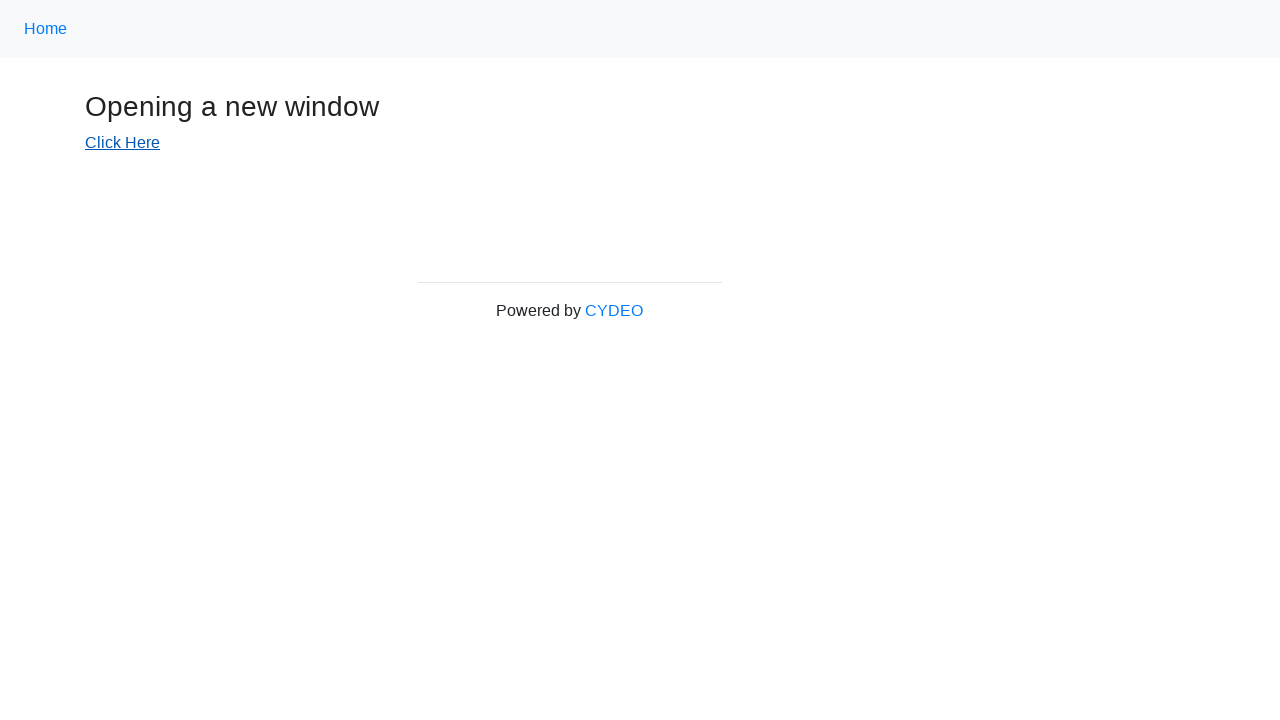